Tests e-commerce cart functionality by adding specific vegetables (Cucumber, Carrot, Beetroot, Brinjal) to cart, proceeding to checkout, applying a promo code, and verifying the promo is applied successfully.

Starting URL: https://rahulshettyacademy.com/seleniumPractise/#/

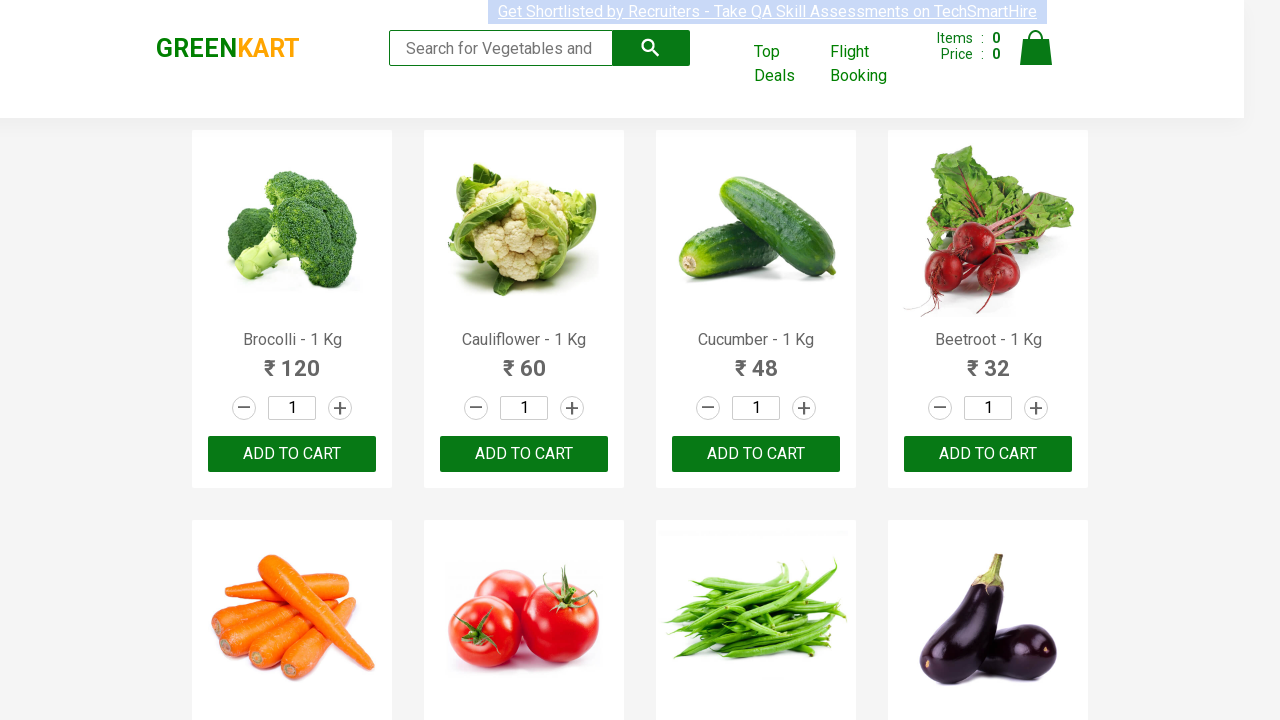

Waited for product list to load
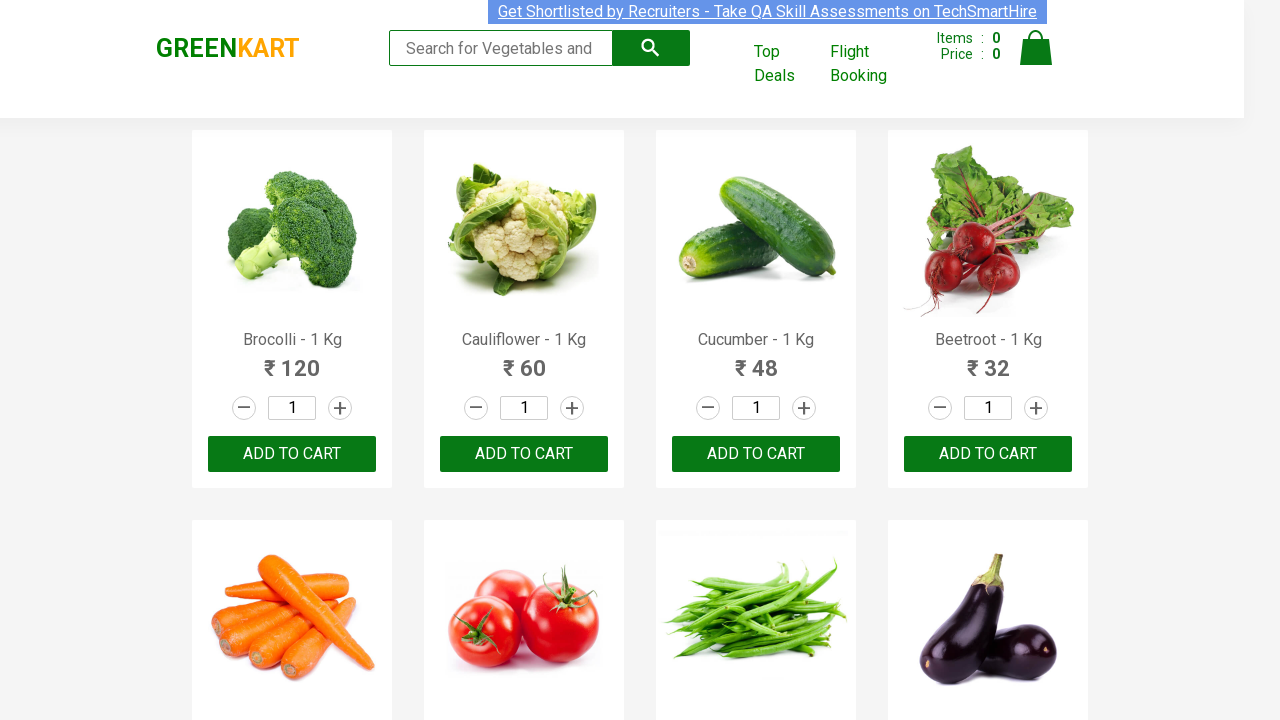

Retrieved all product name elements
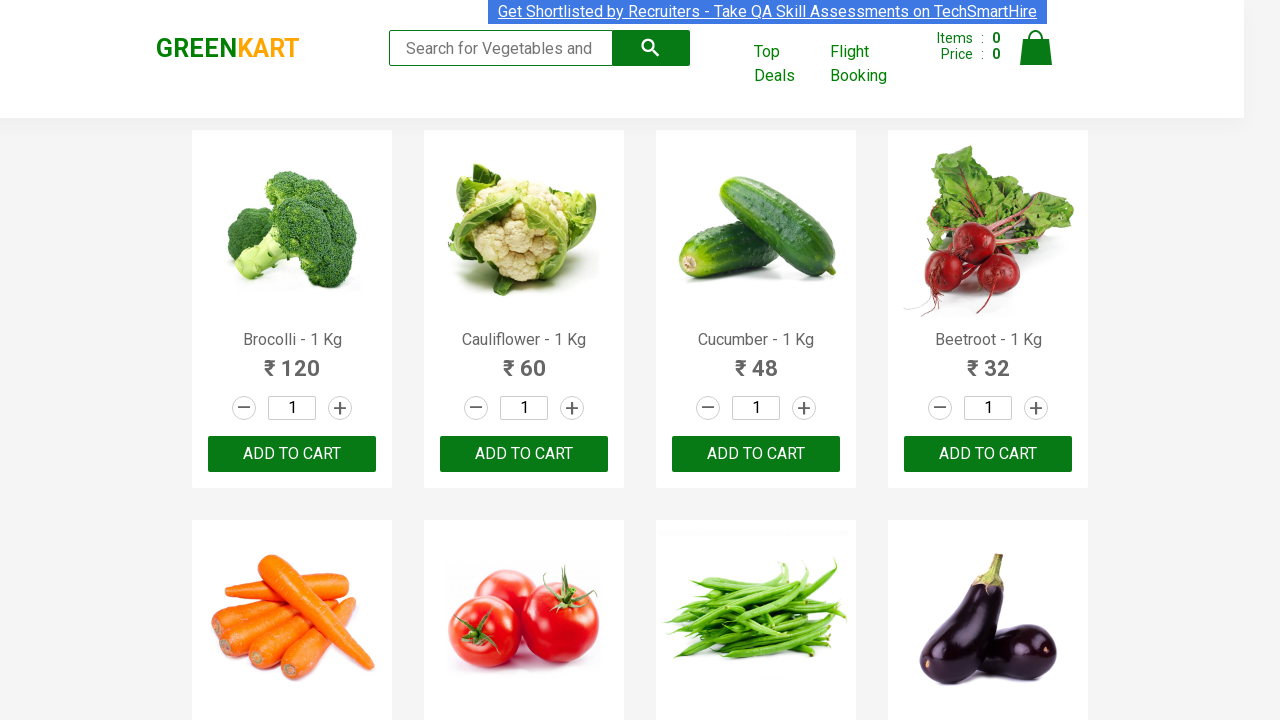

Retrieved all add to cart buttons
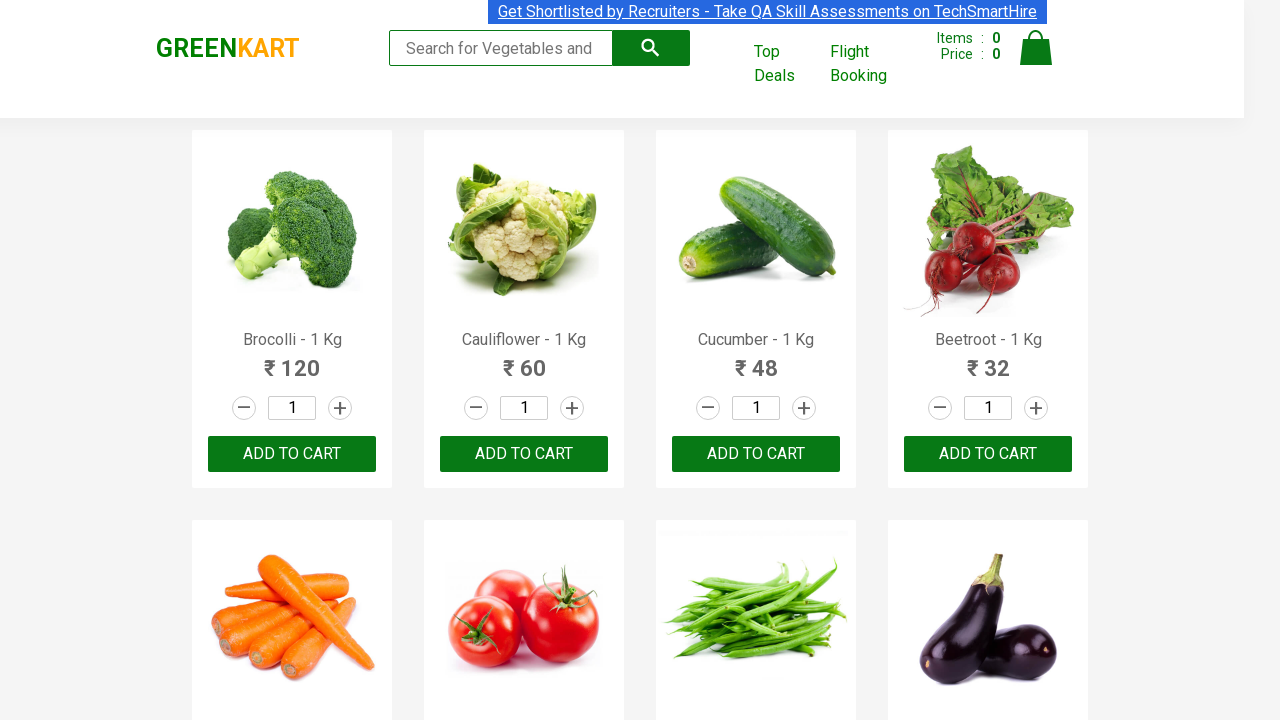

Added Cucumber to cart at (756, 454) on xpath=//div[@class='product-action']/button >> nth=2
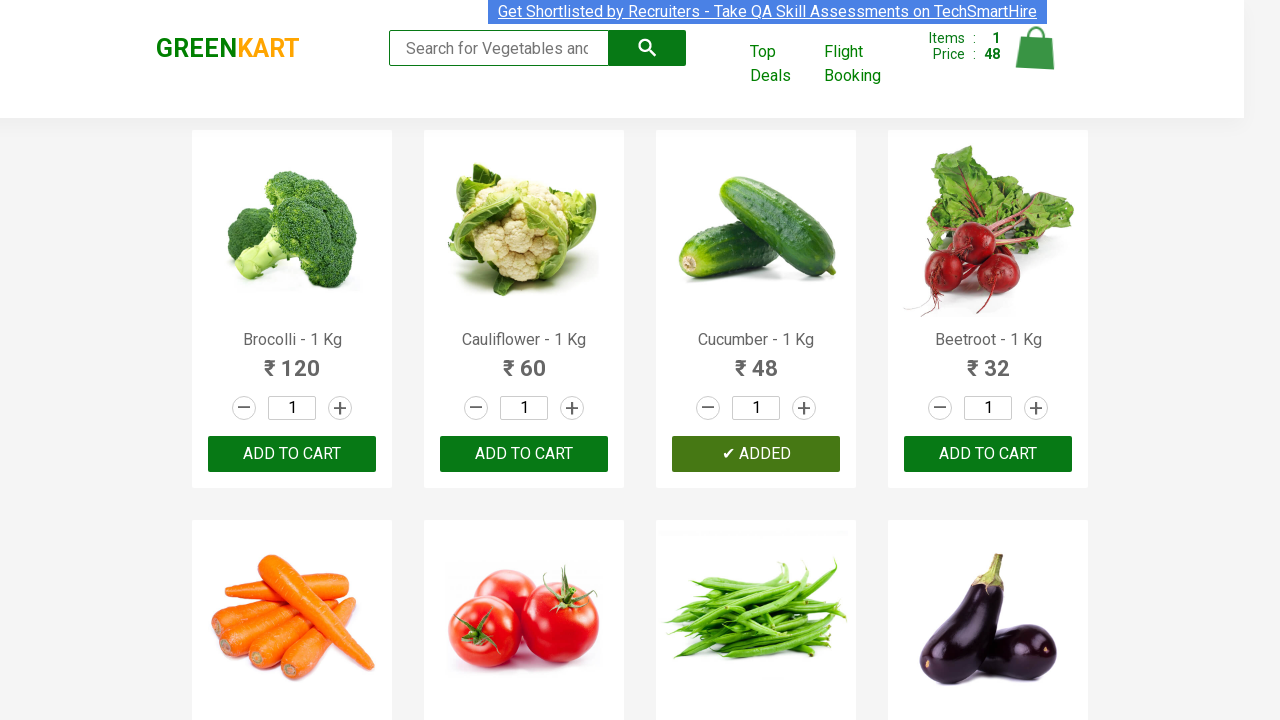

Added Beetroot to cart at (988, 454) on xpath=//div[@class='product-action']/button >> nth=3
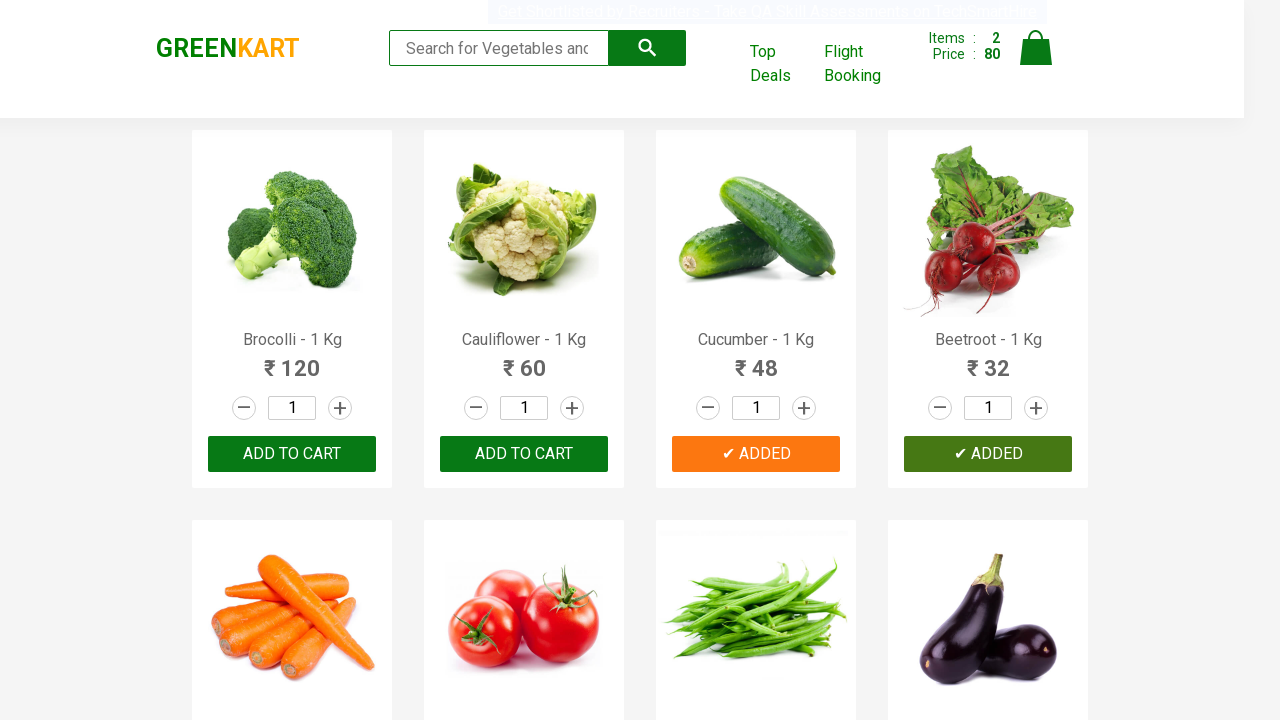

Added Carrot to cart at (292, 360) on xpath=//div[@class='product-action']/button >> nth=4
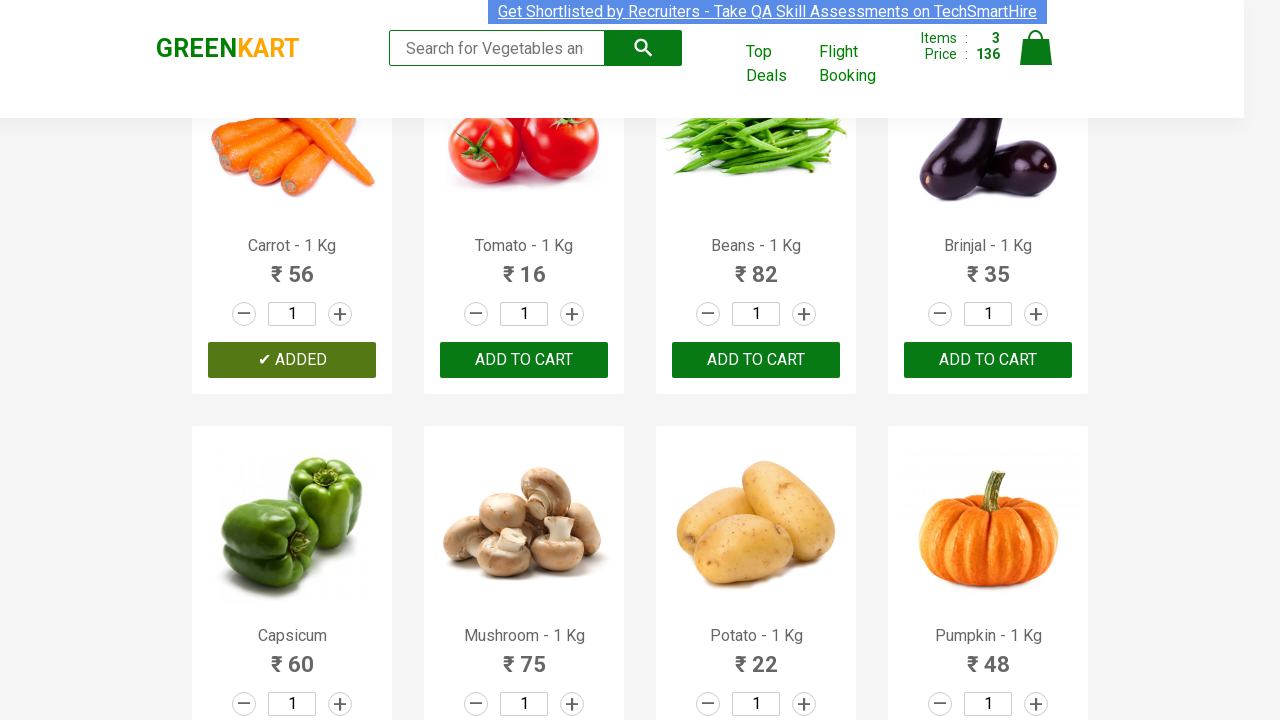

Added Brinjal to cart at (988, 360) on xpath=//div[@class='product-action']/button >> nth=7
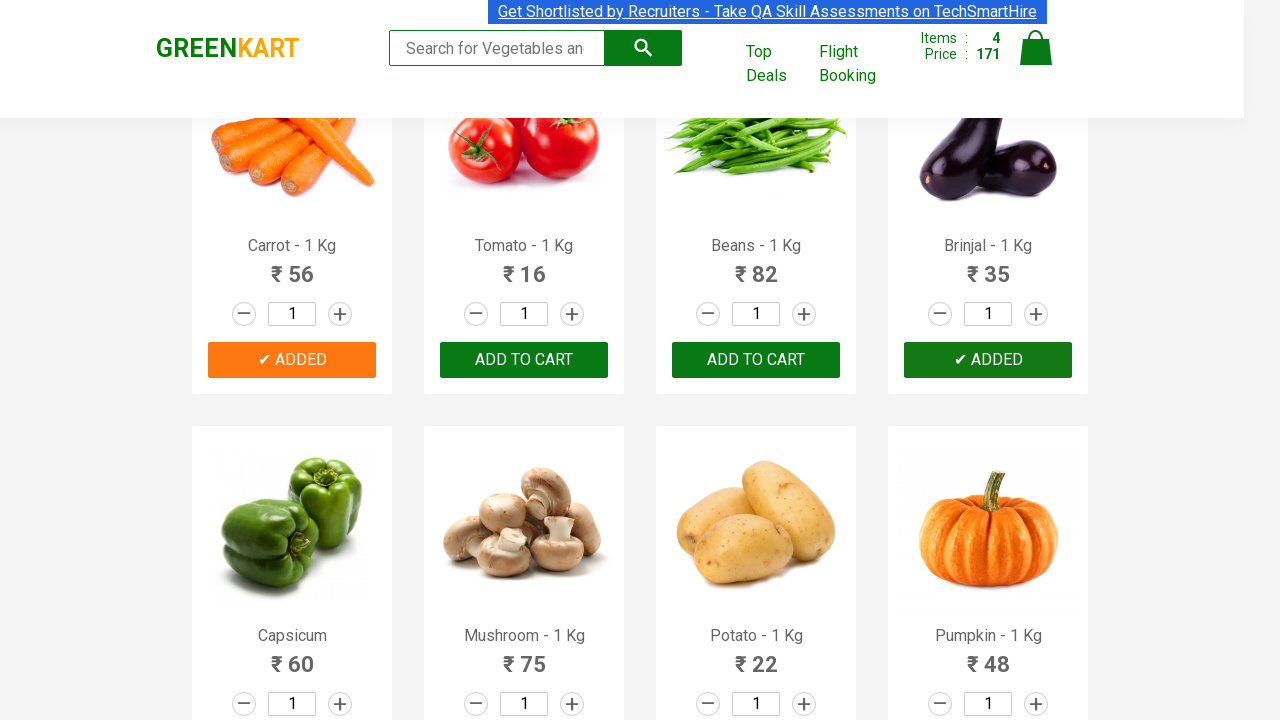

Clicked on cart icon to view cart at (1036, 48) on img[alt='Cart']
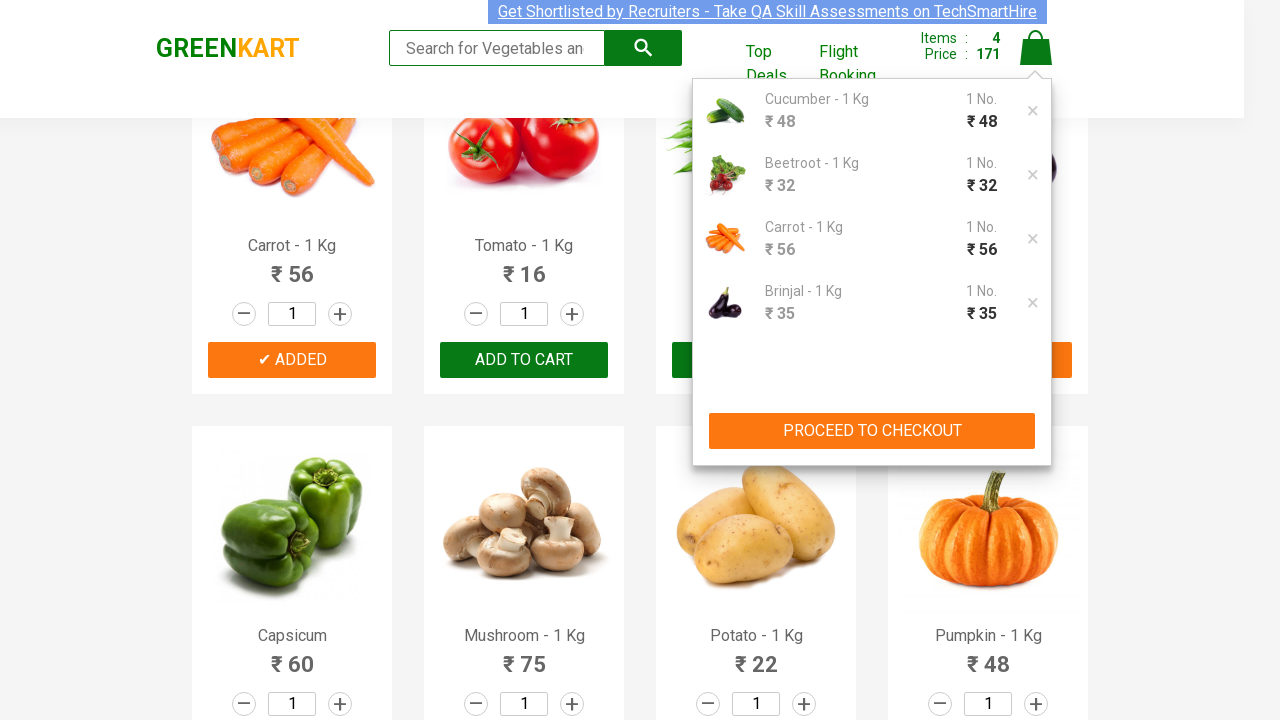

Clicked PROCEED TO CHECKOUT button at (872, 431) on xpath=//button[contains(text(),'PROCEED TO CHECKOUT')]
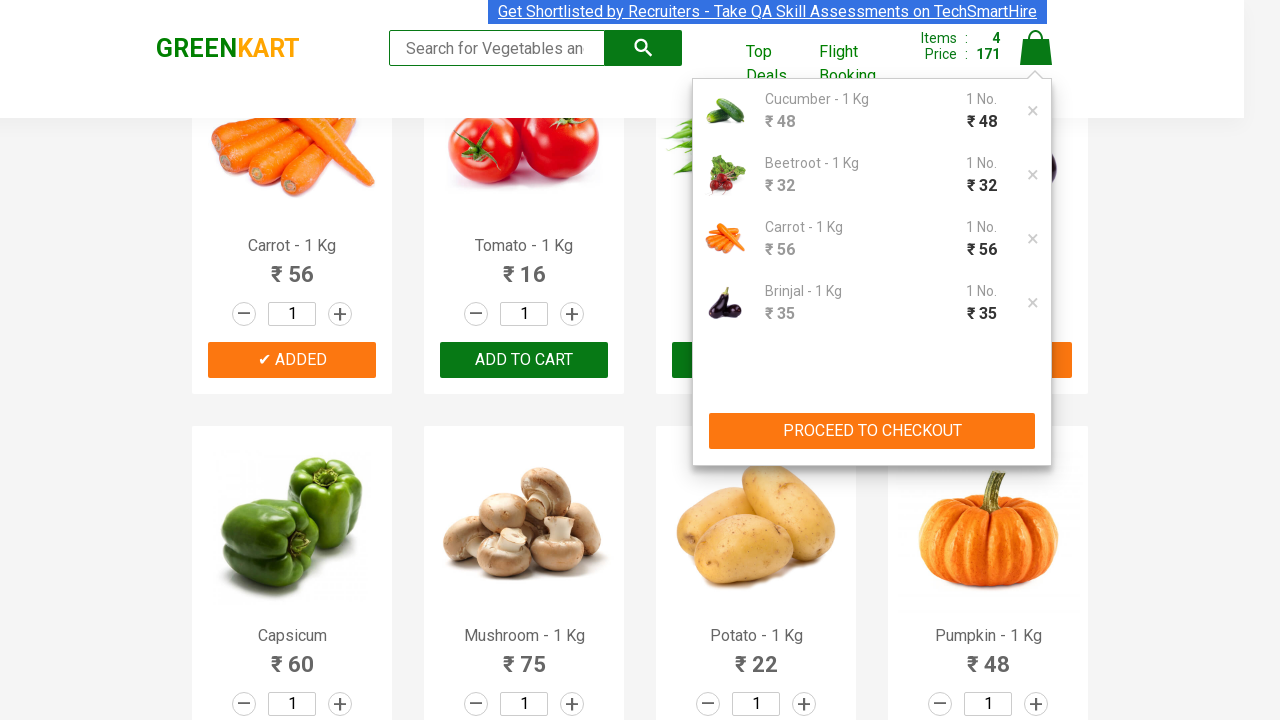

Waited for promo code input field to appear
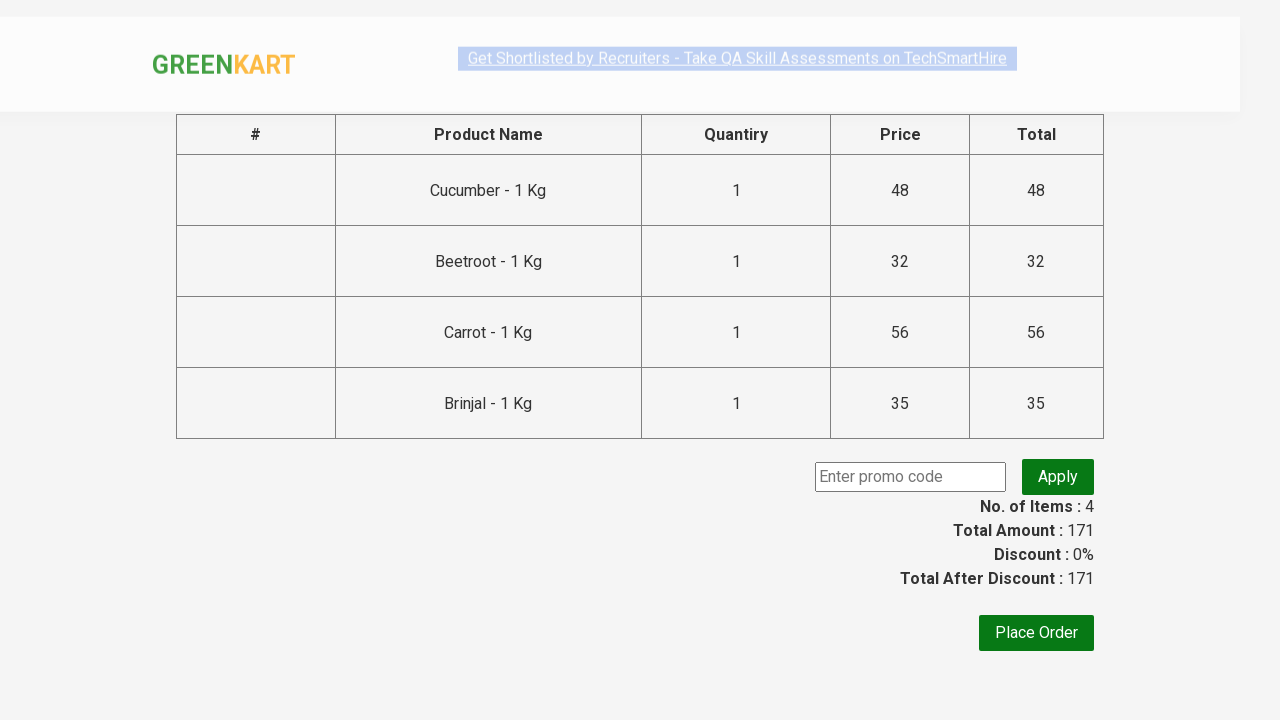

Entered promo code 'rahulshettyacademy' on input.promocode
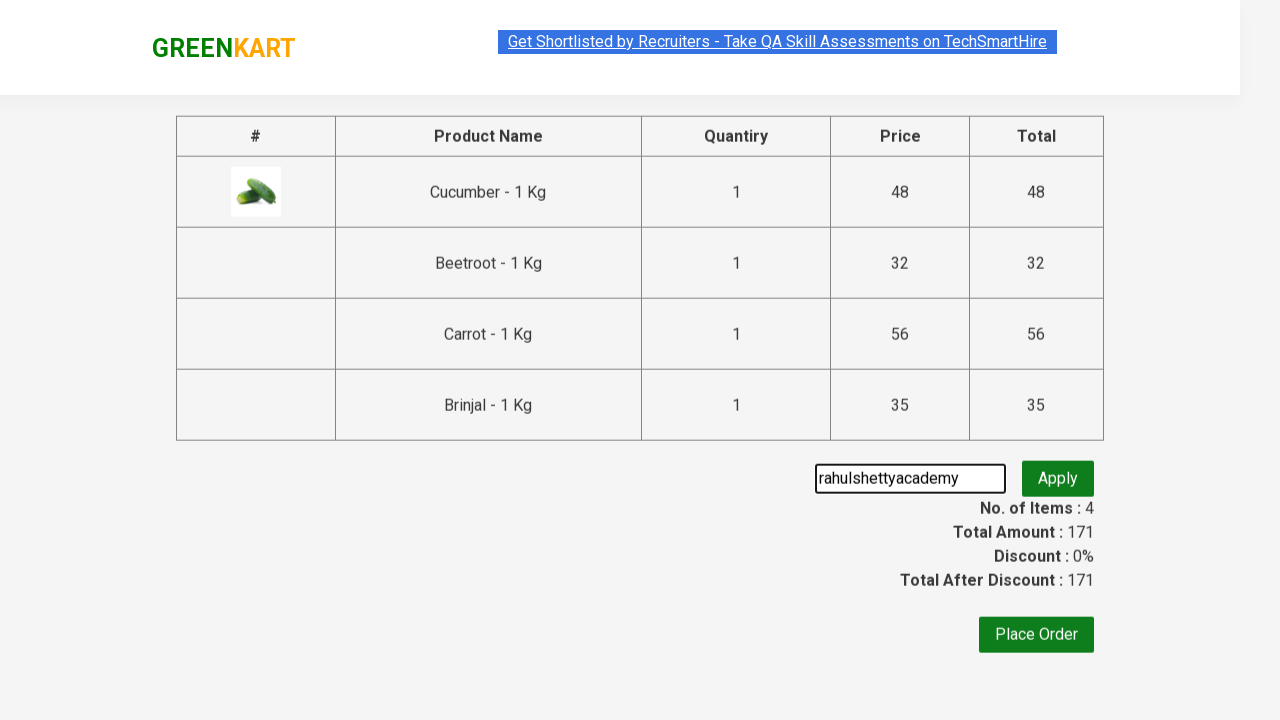

Clicked apply promo button at (1058, 477) on button.promoBtn
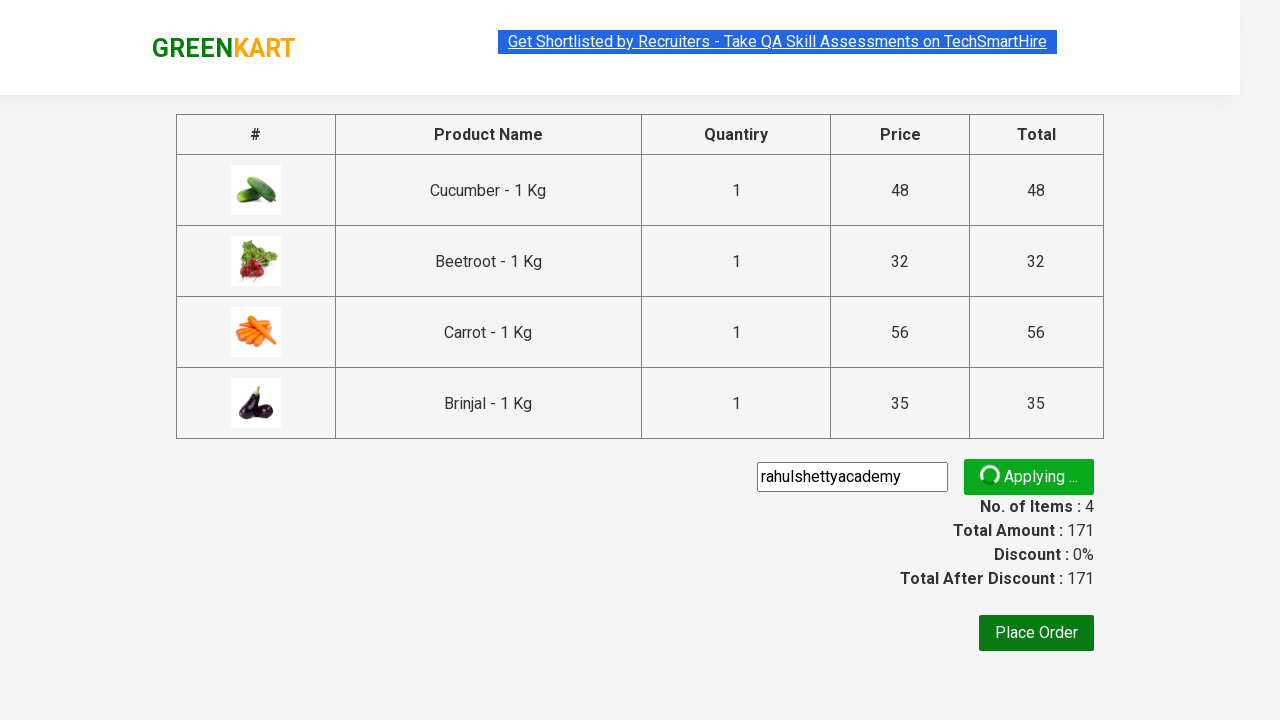

Promo code applied successfully and confirmation displayed
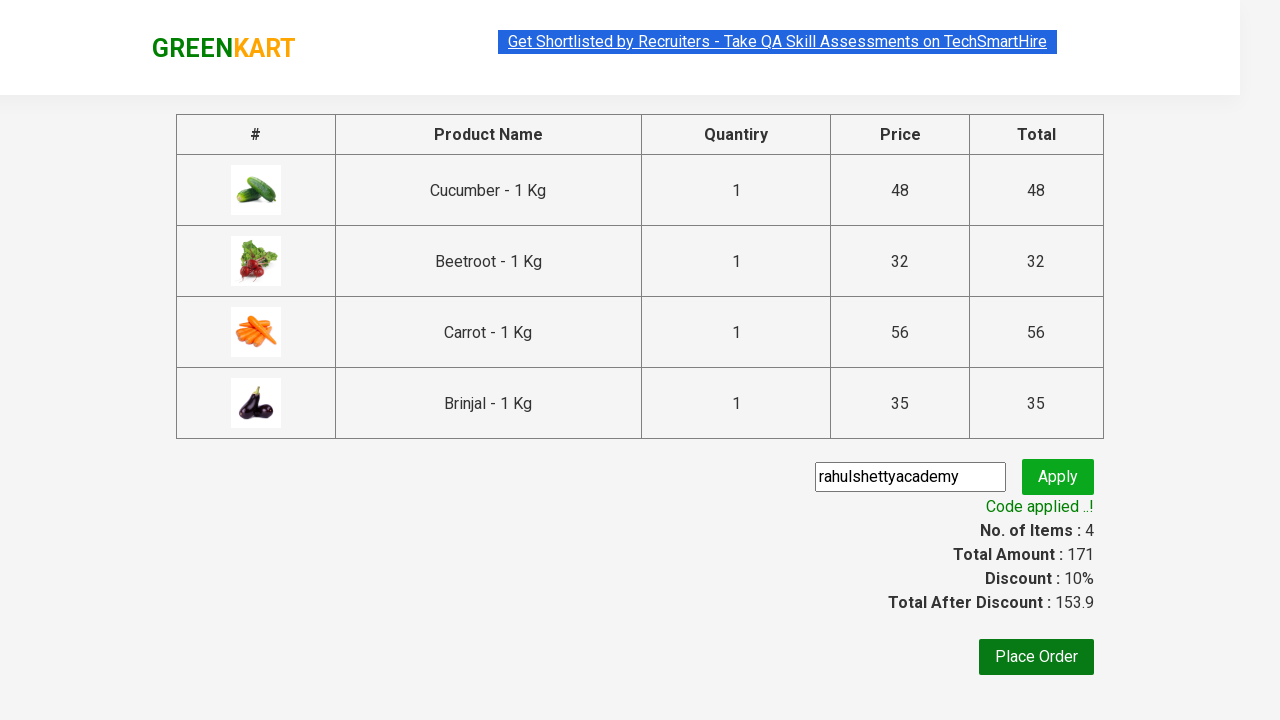

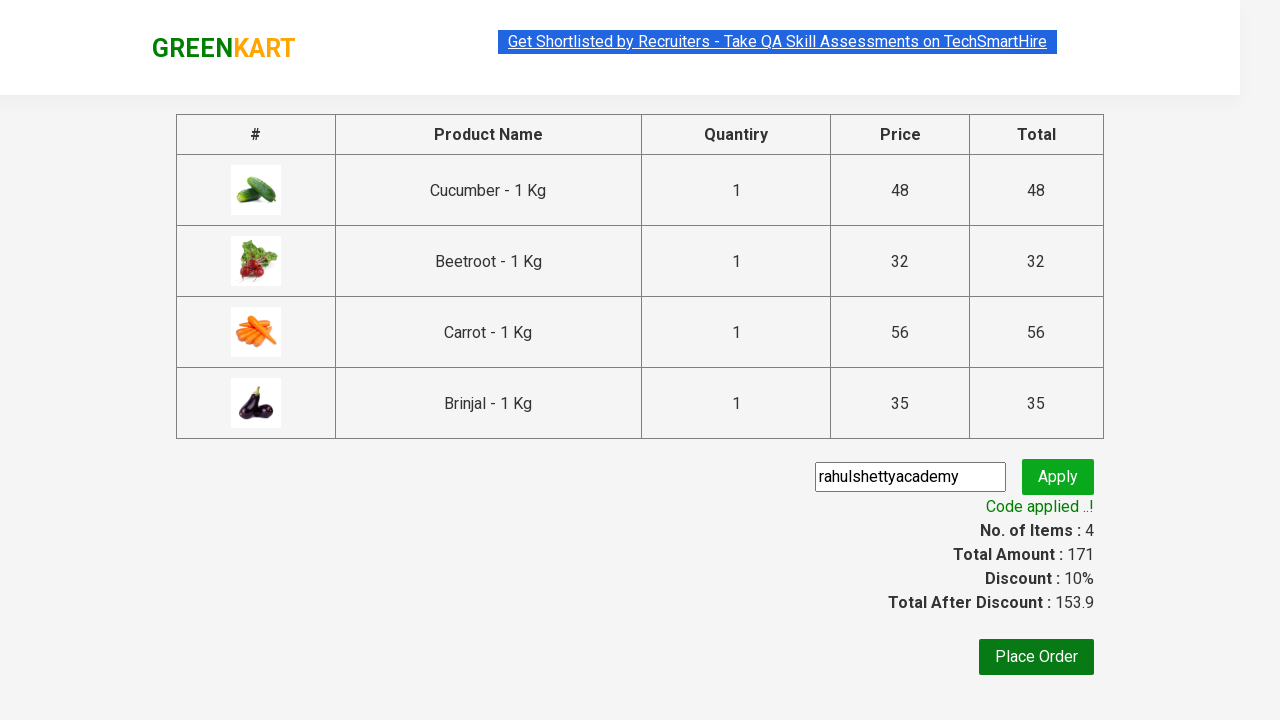